Tests clicking a button on the demoqa buttons page and verifies the dynamic click message appears

Starting URL: https://demoqa.com/buttons

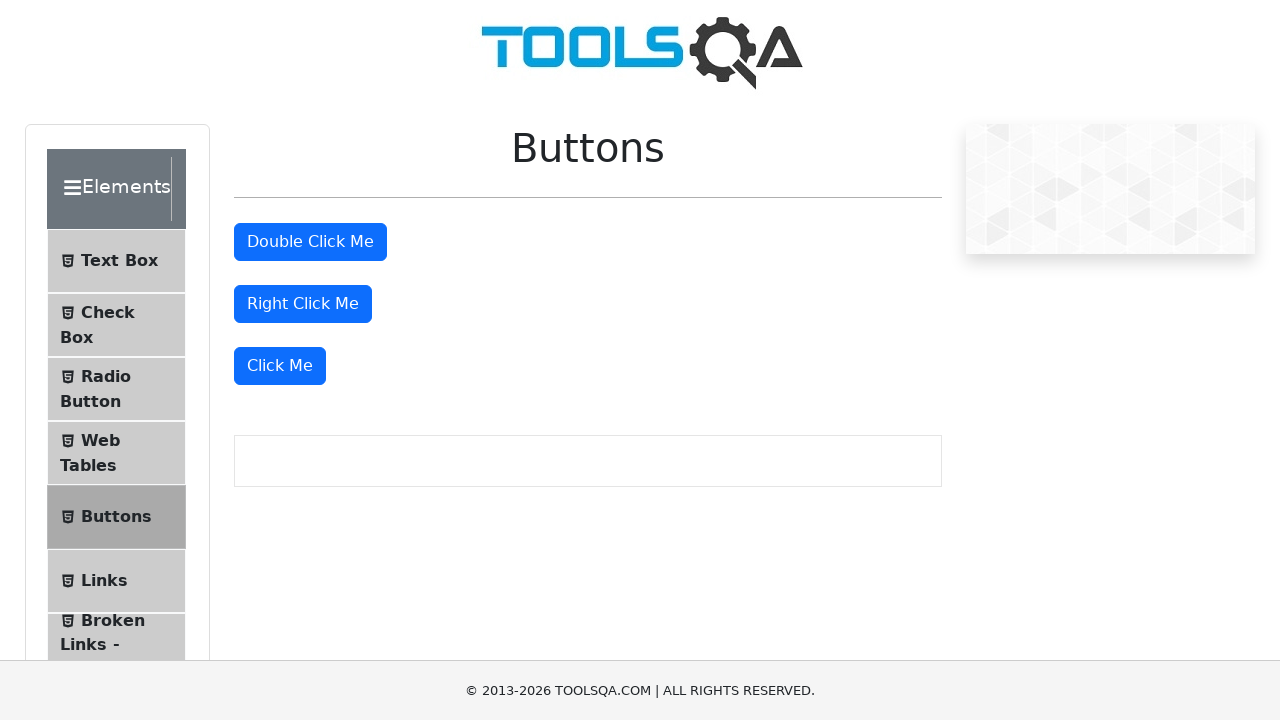

Navigated to https://demoqa.com/buttons
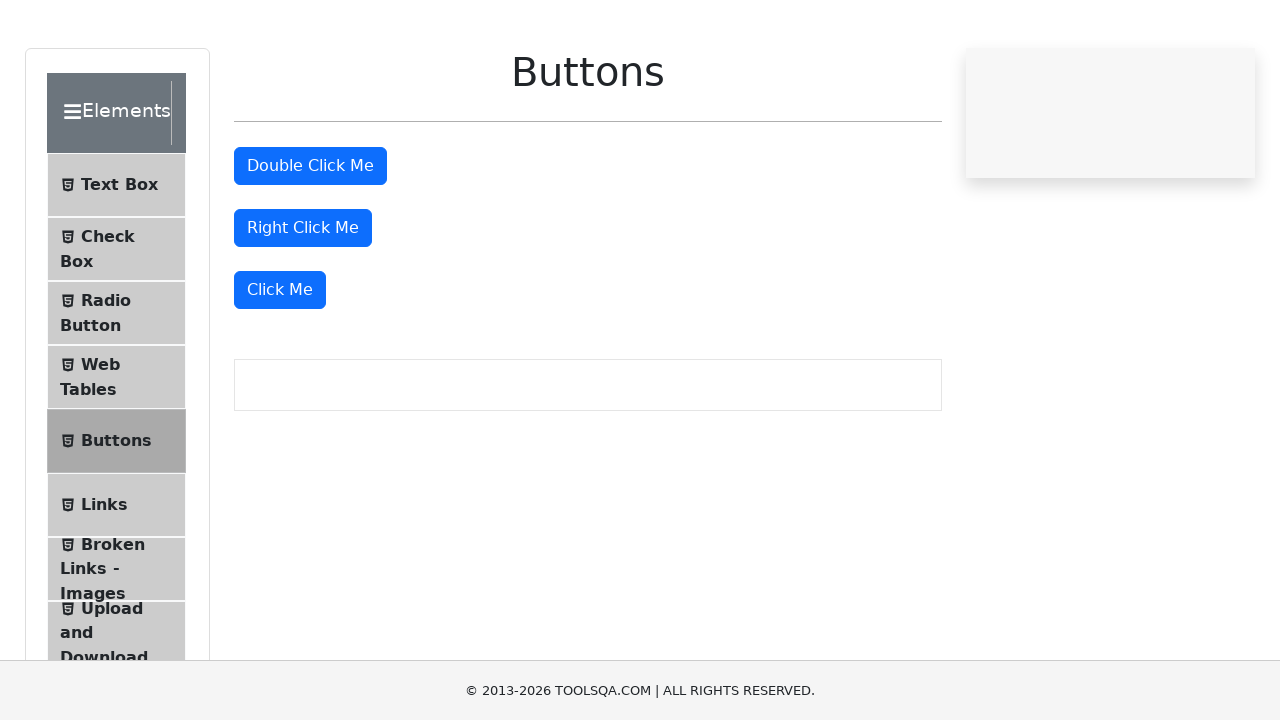

Clicked the 'Click Me' button at (280, 366) on xpath=//button[text()='Click Me']
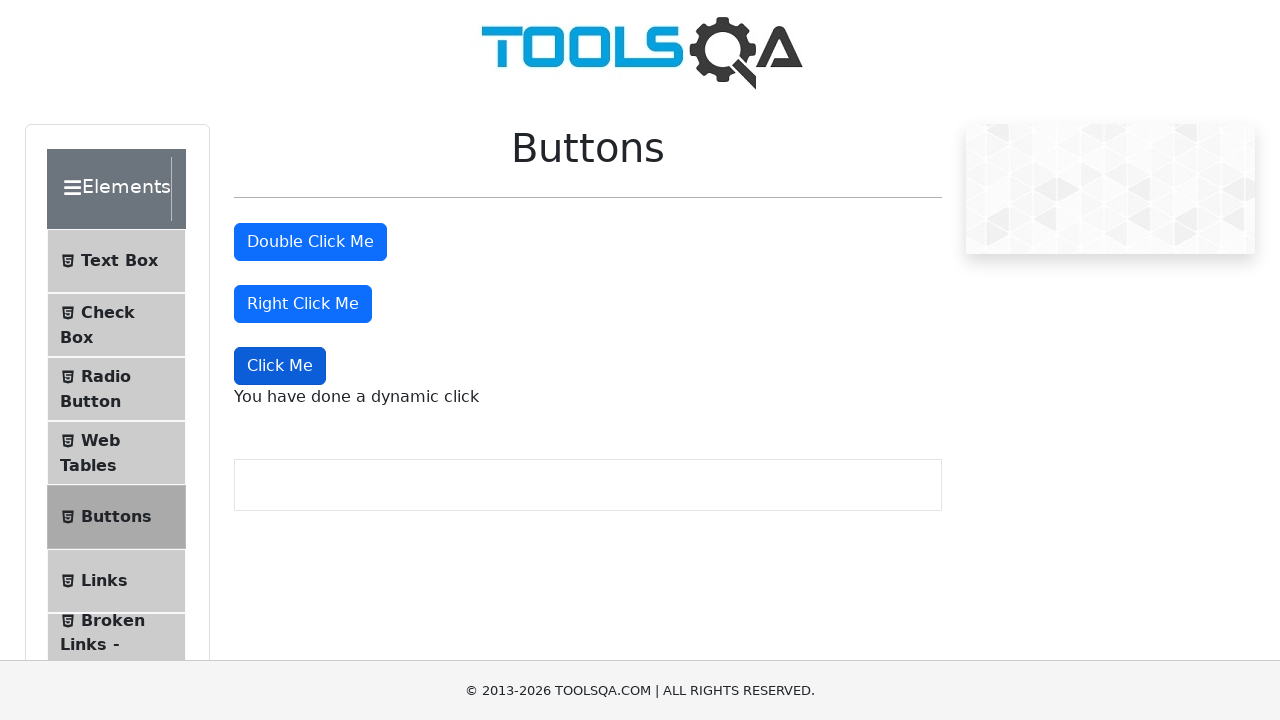

Dynamic click message element appeared
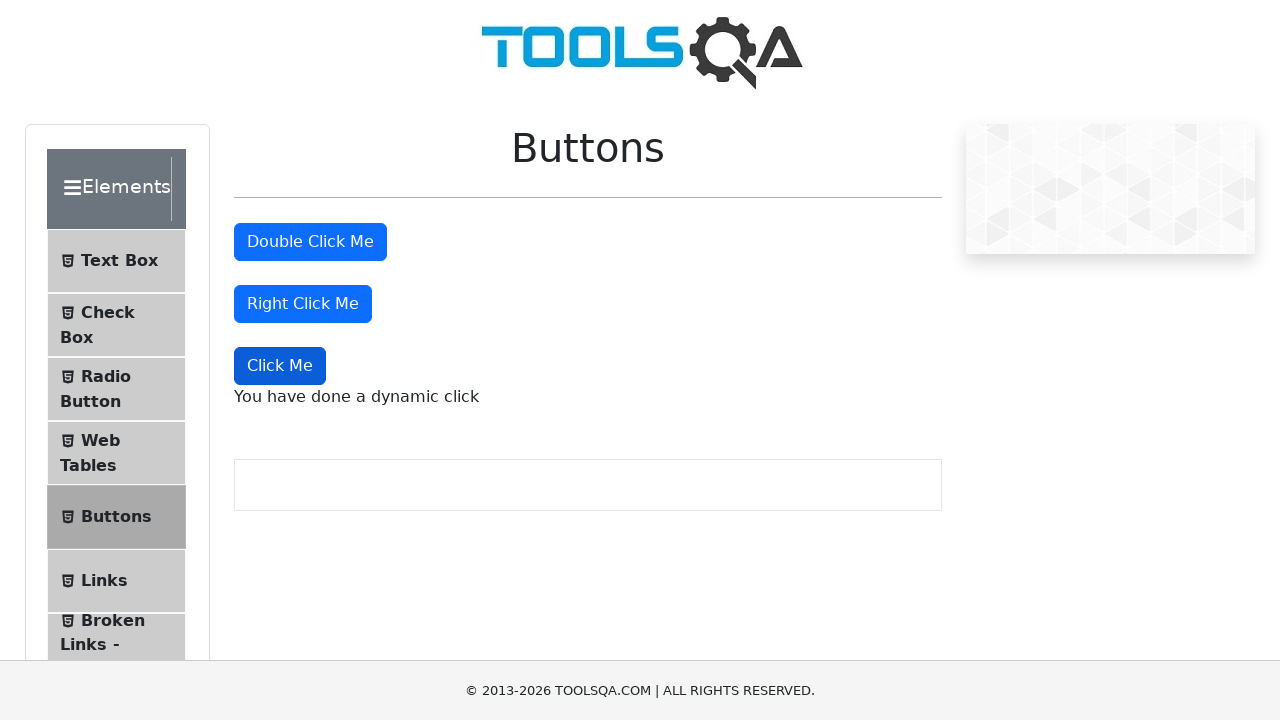

Retrieved dynamic click message text
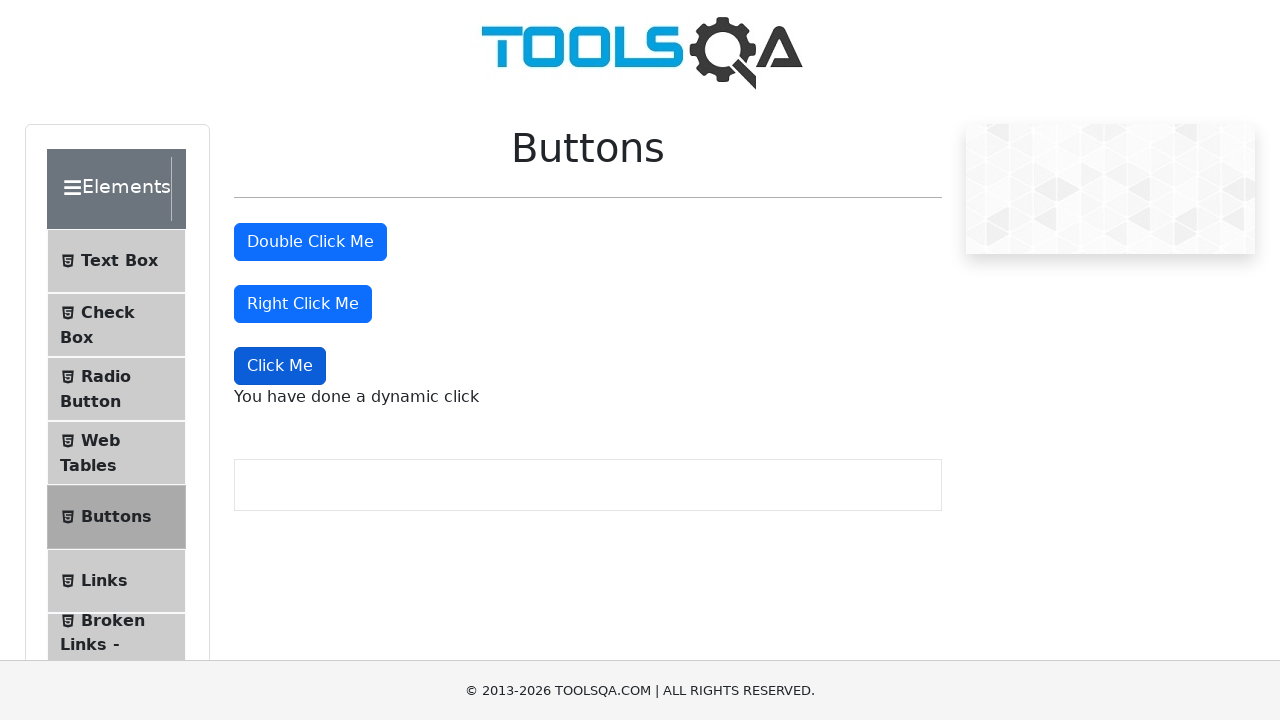

Verified message equals 'You have done a dynamic click'
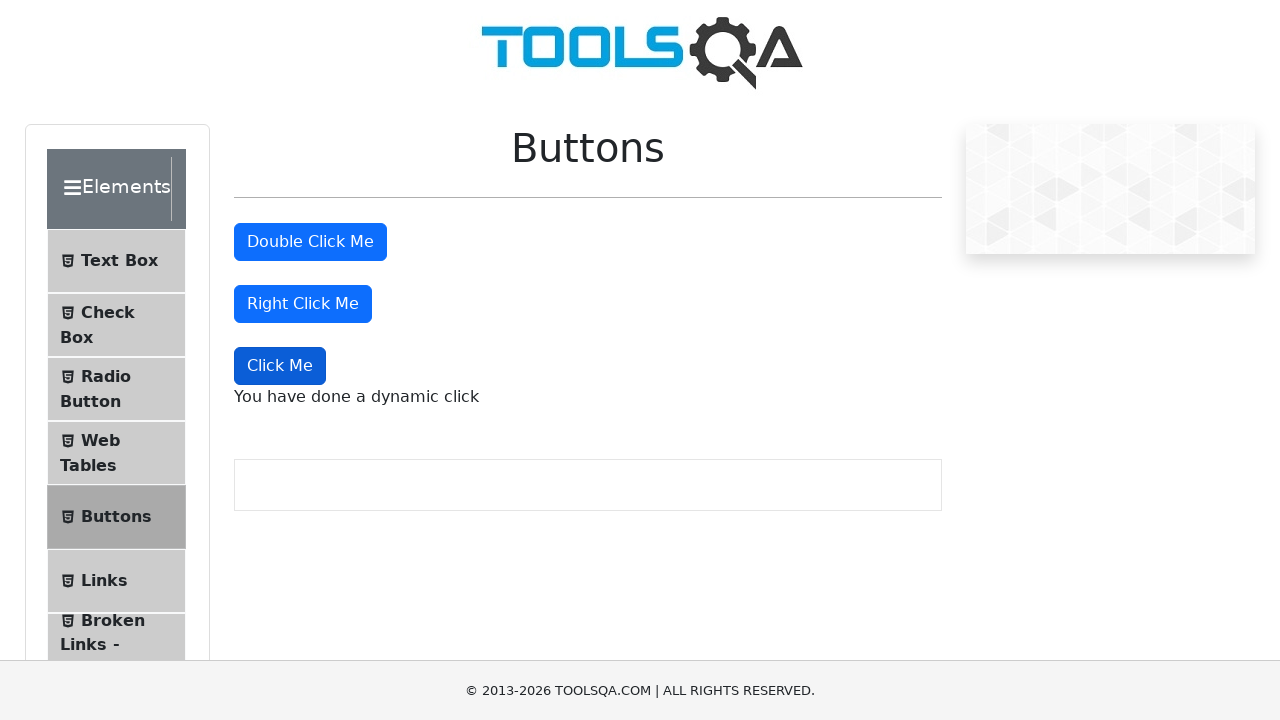

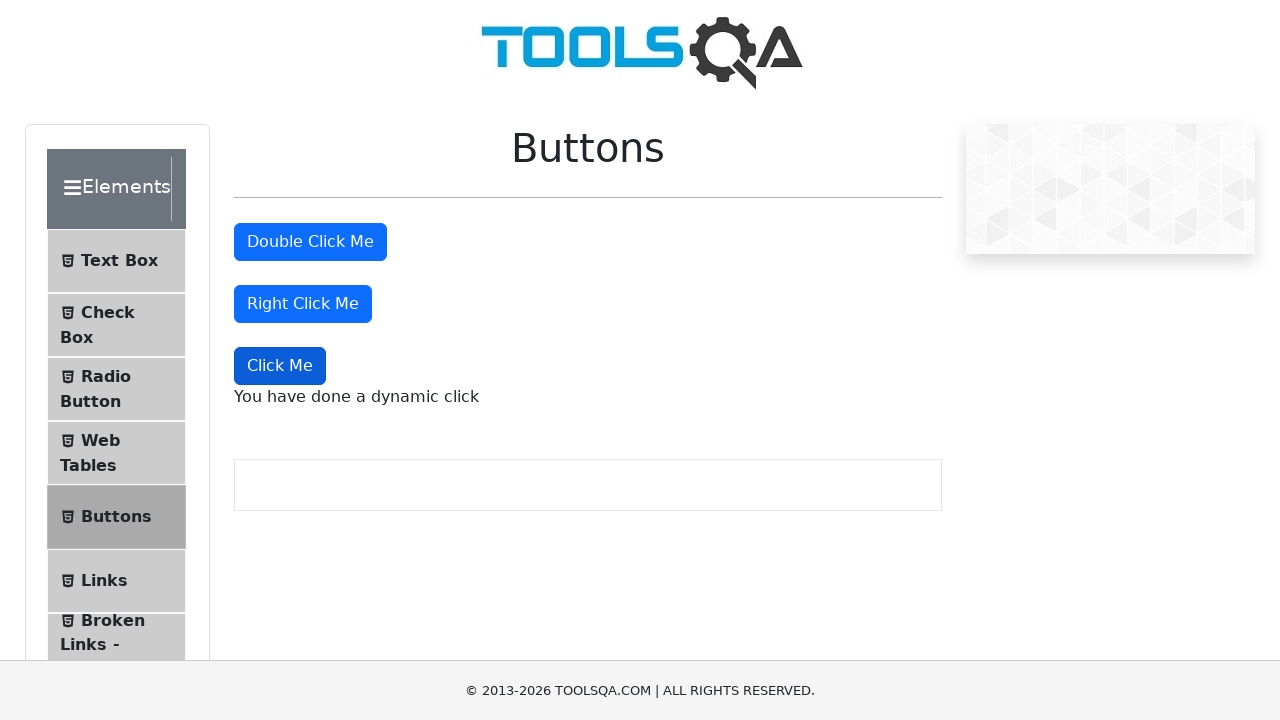